Tests dropdown selection functionality by selecting different options from a dropdown menu

Starting URL: https://the-internet.herokuapp.com/dropdown

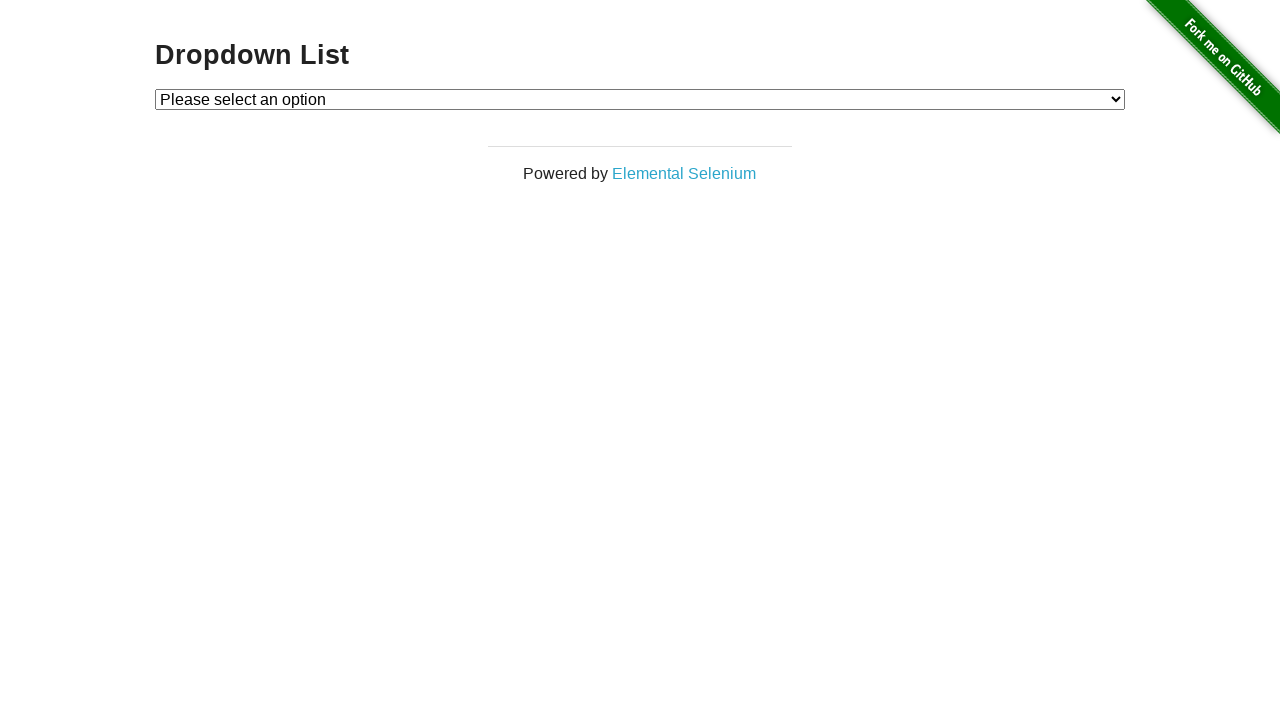

Located dropdown element
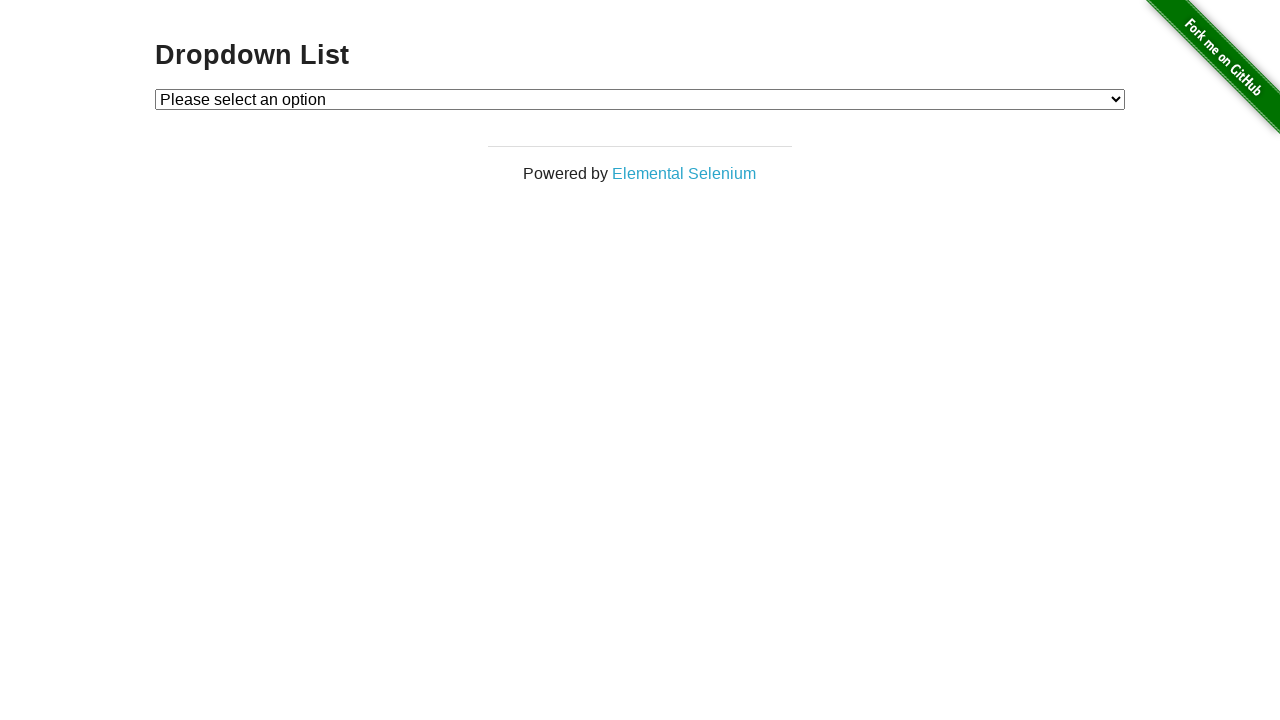

Selected option 2 from dropdown menu on #dropdown
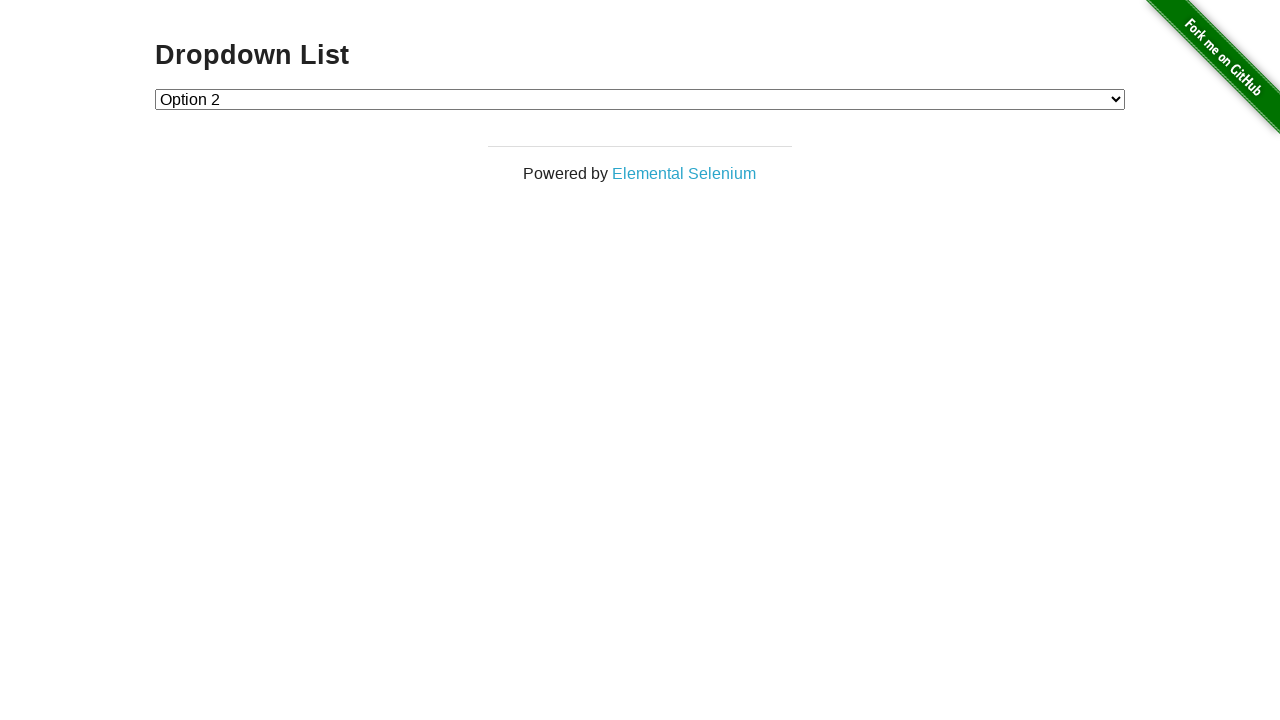

Selected option 1 from dropdown menu on #dropdown
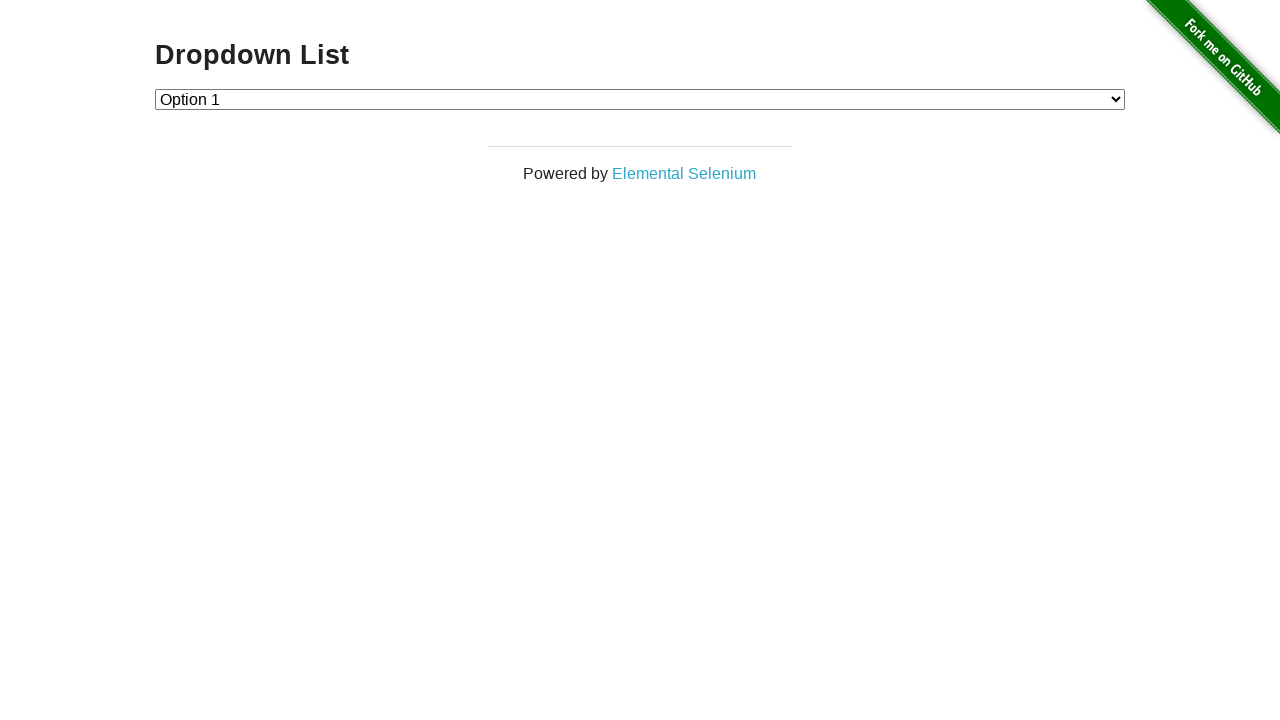

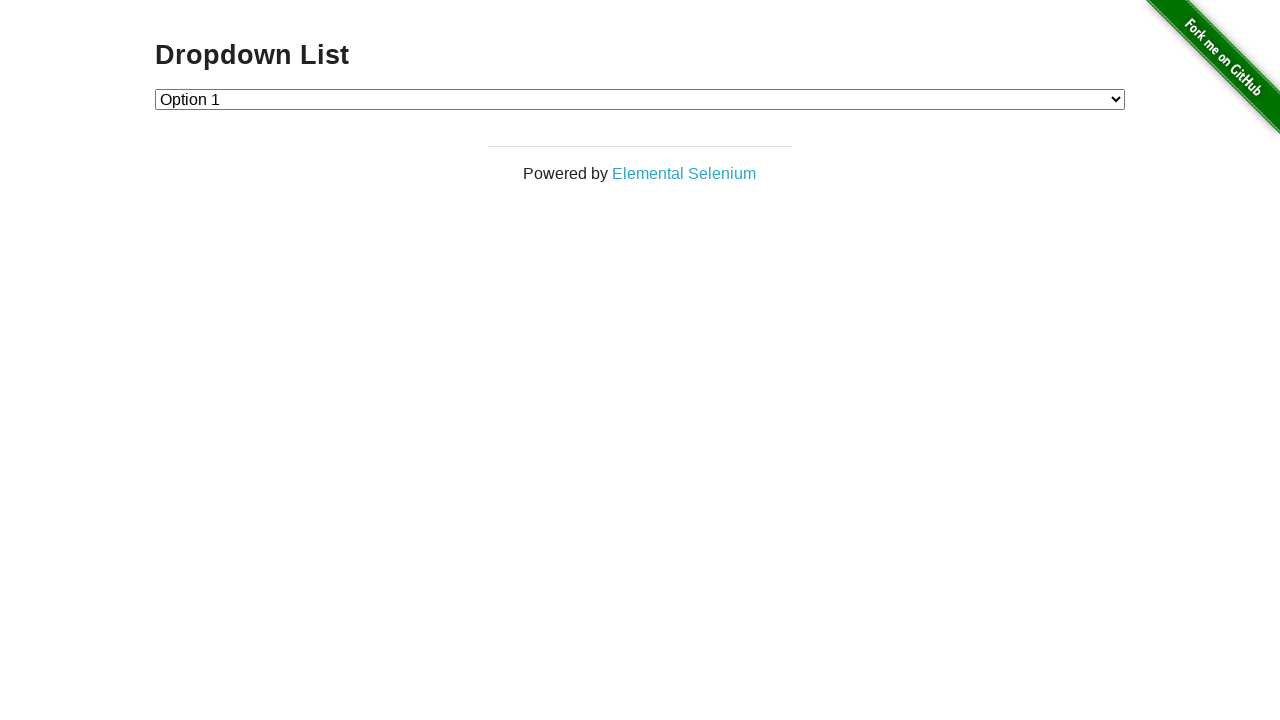